Opens the Ajio e-commerce website homepage and verifies the page loads successfully

Starting URL: https://www.ajio.com/

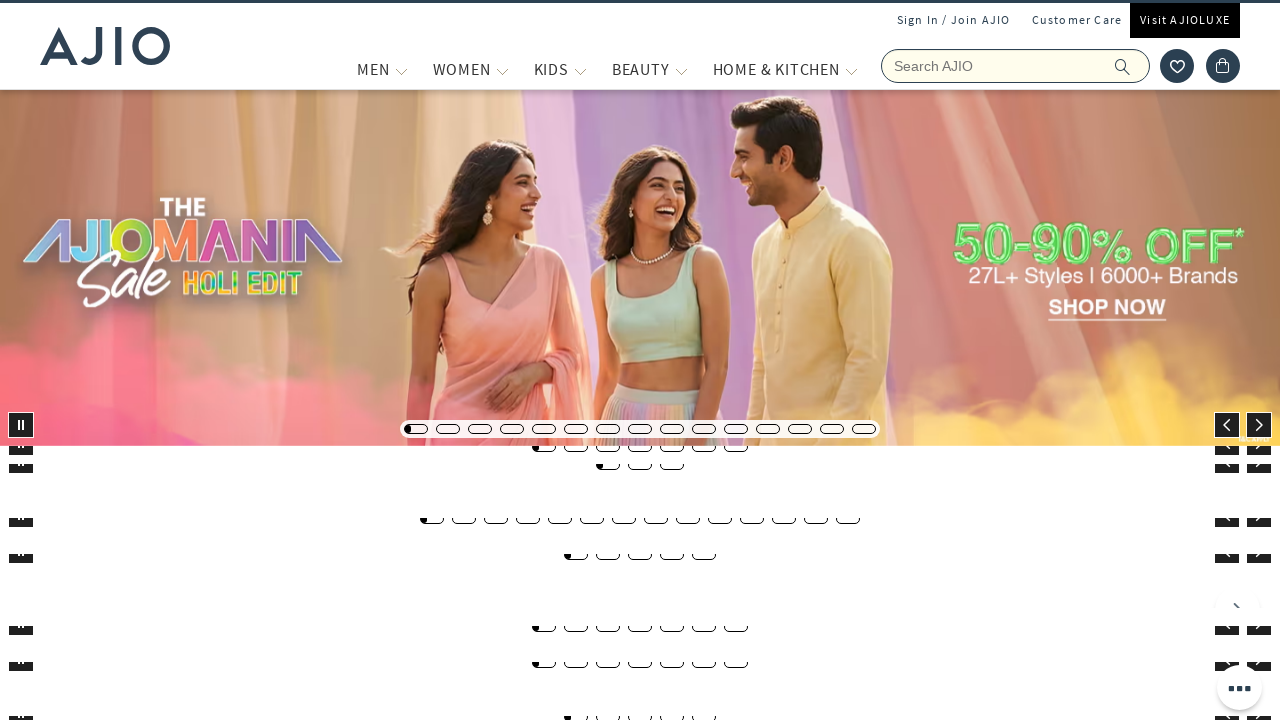

Waited for page to reach domcontentloaded state
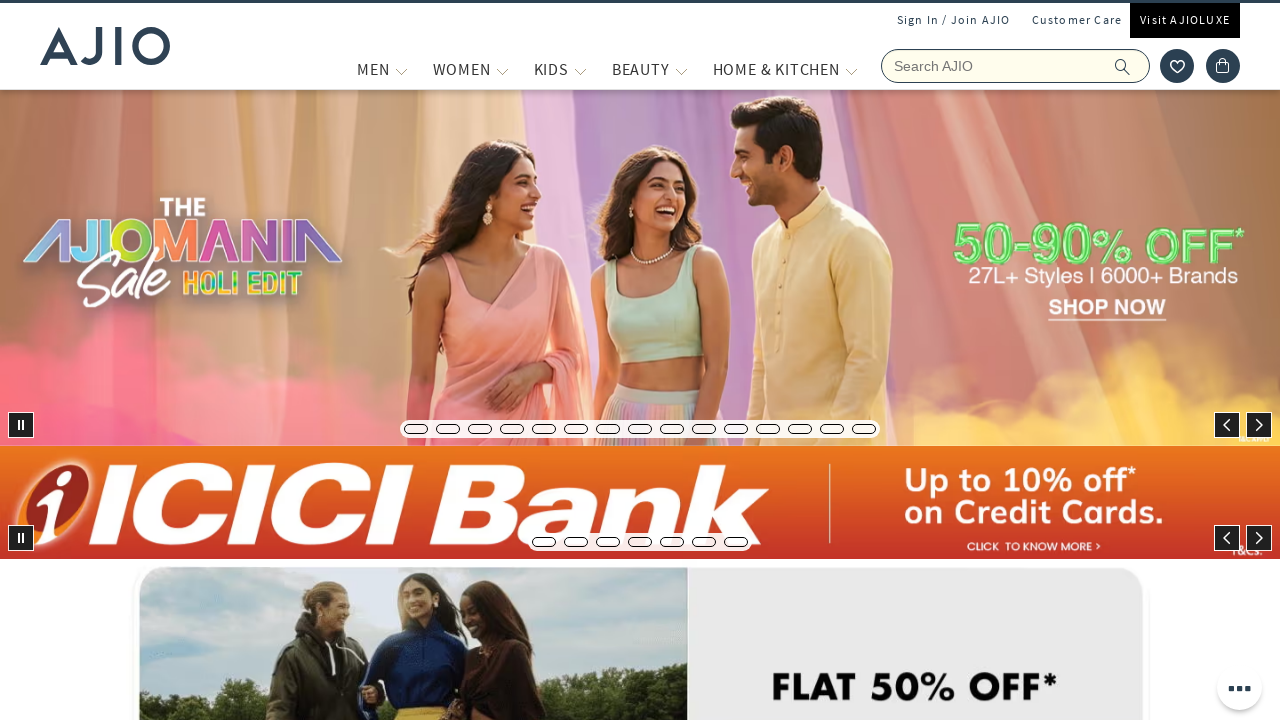

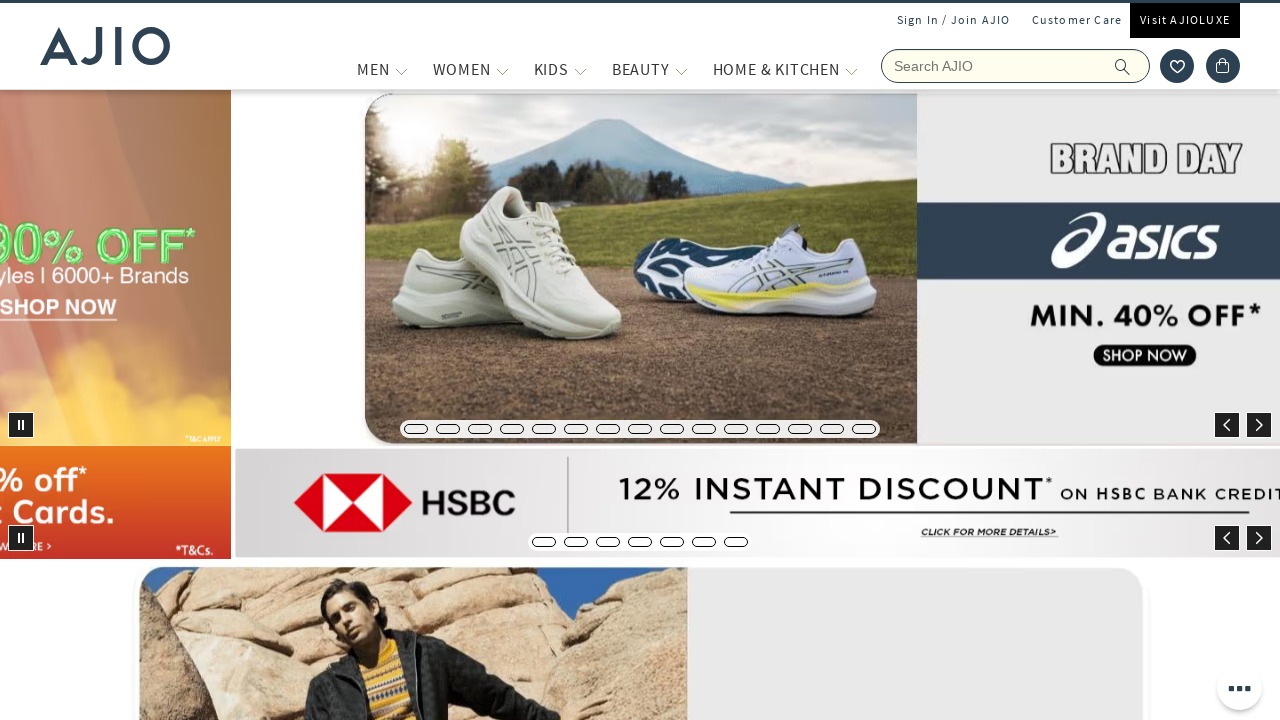